Tests W3Schools search functionality by searching for HTML Tutorial and verifying navigation

Starting URL: https://www.w3schools.com/

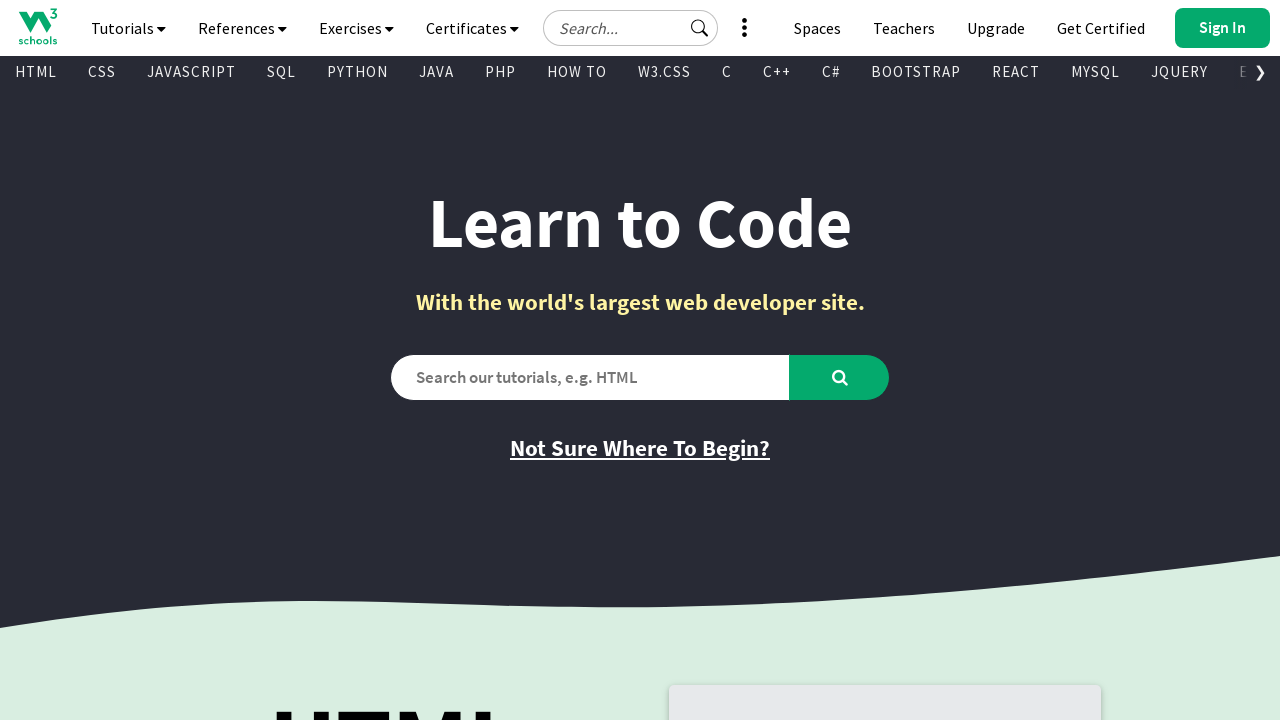

Verified initial page title is 'W3Schools Online Web Tutorials'
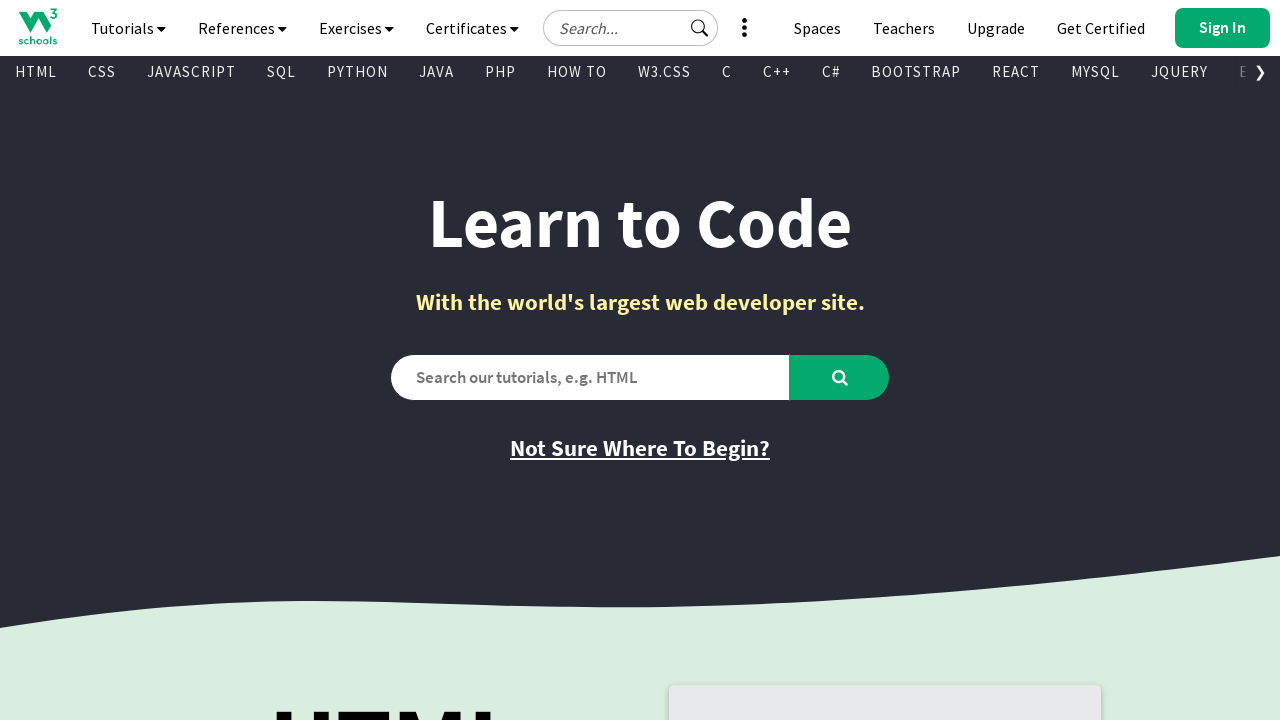

Filled search field with 'HTML Tutorial' on #search2
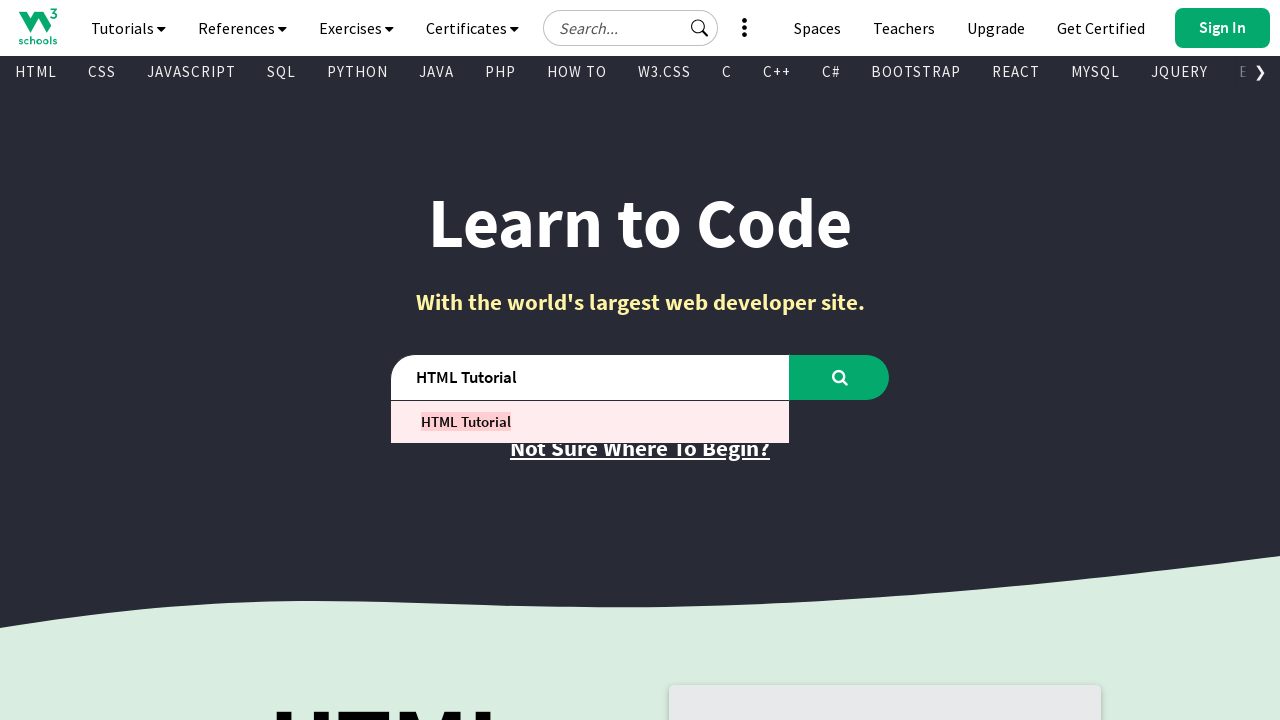

Clicked search button to search for HTML Tutorial at (840, 377) on #learntocode_searchbtn
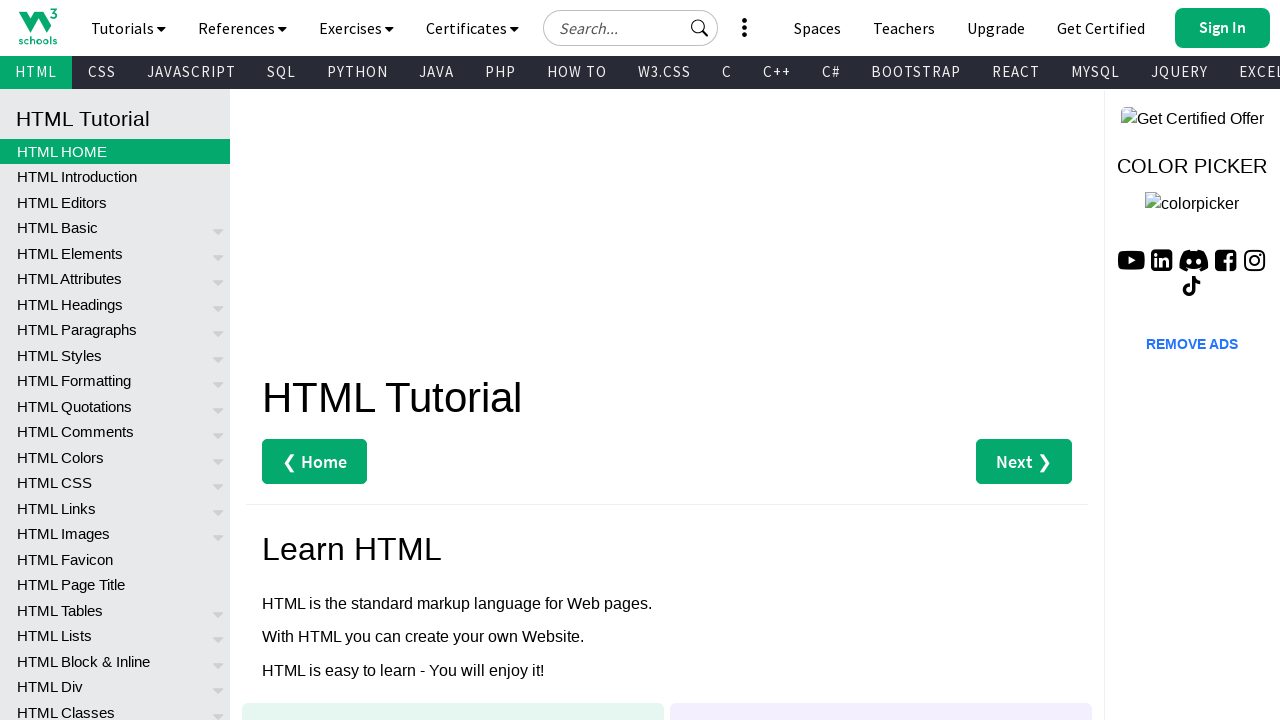

Page loaded after search navigation
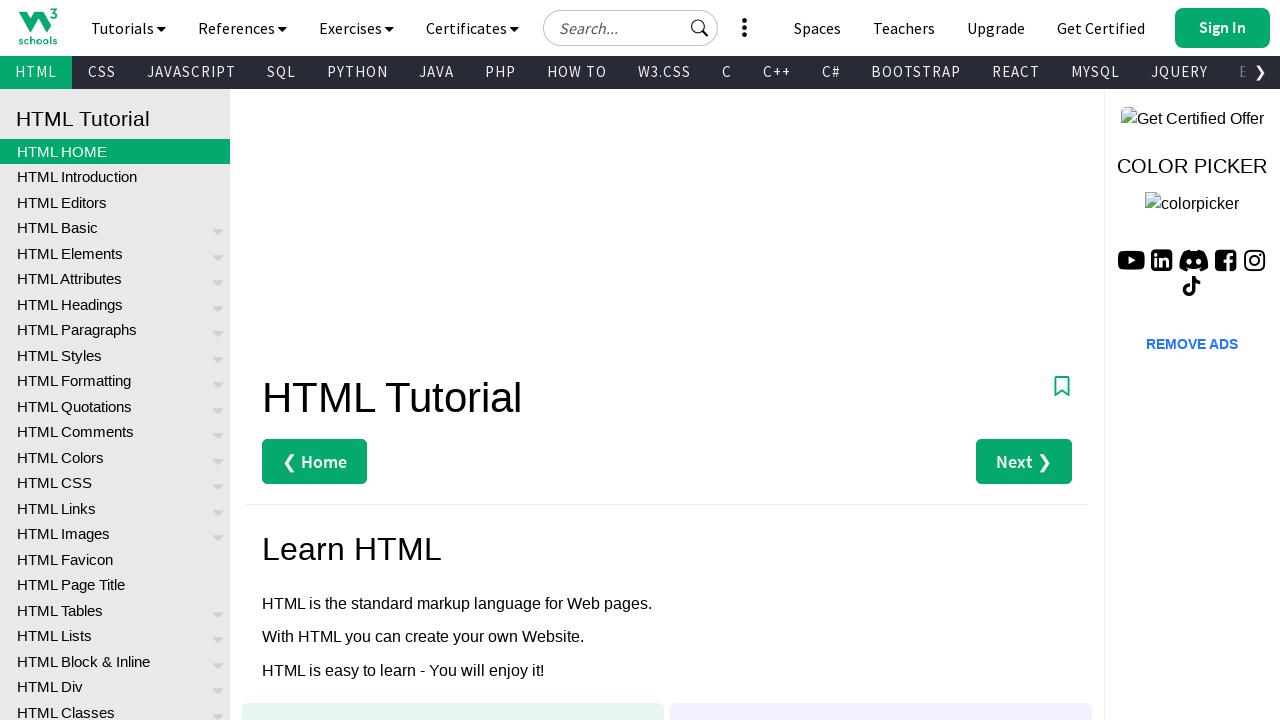

Verified page title is 'HTML Tutorial' after search
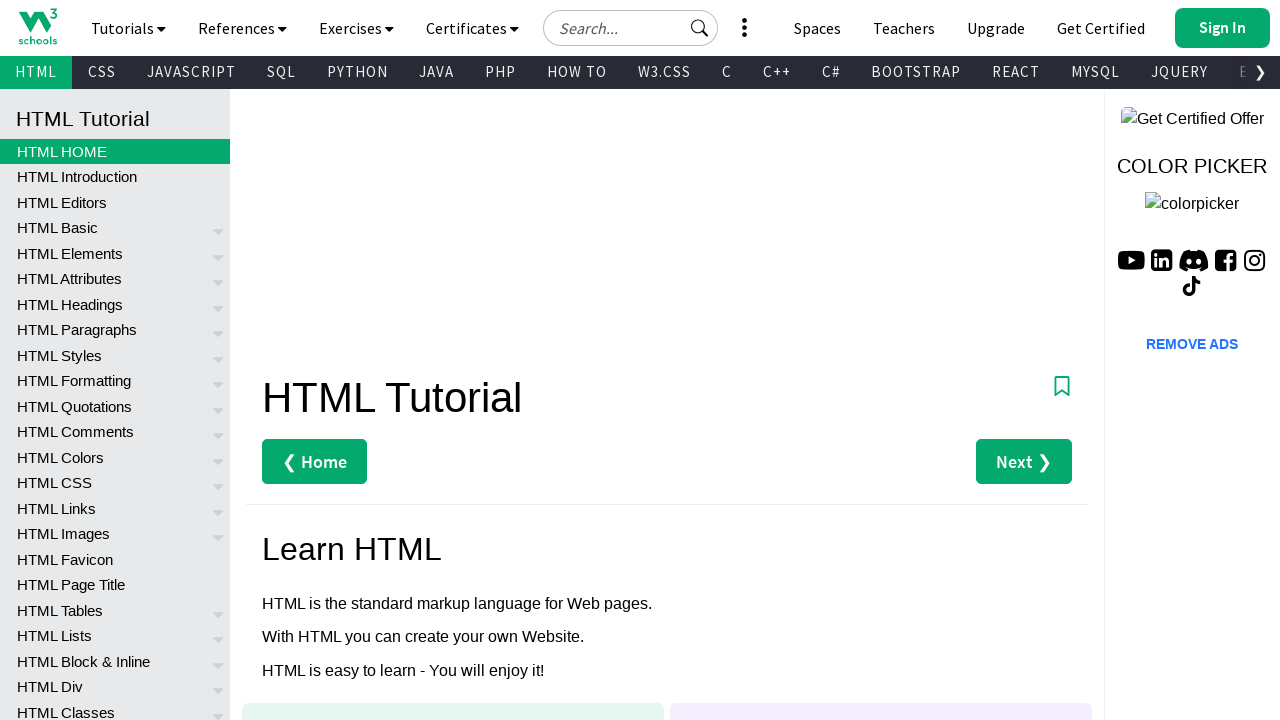

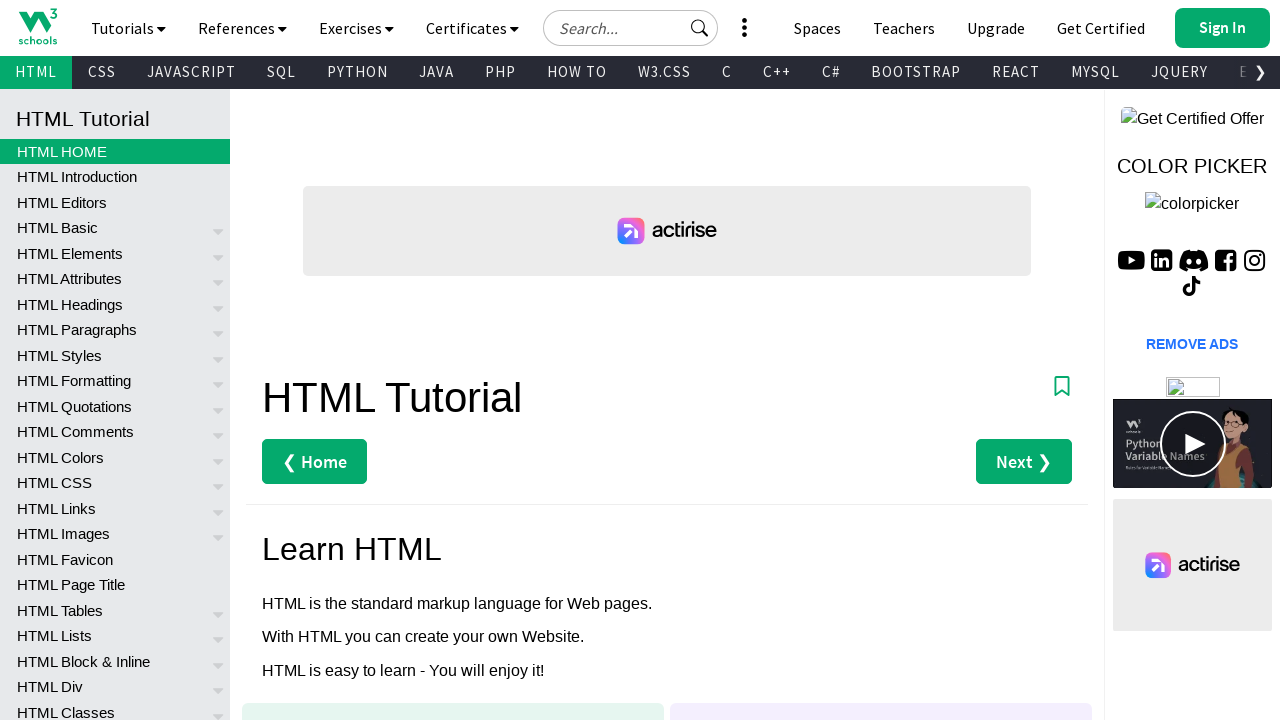